Navigates to OrangeHRM login page and verifies that username and password text elements are displayed

Starting URL: https://opensource-demo.orangehrmlive.com/web/index.php/auth/login

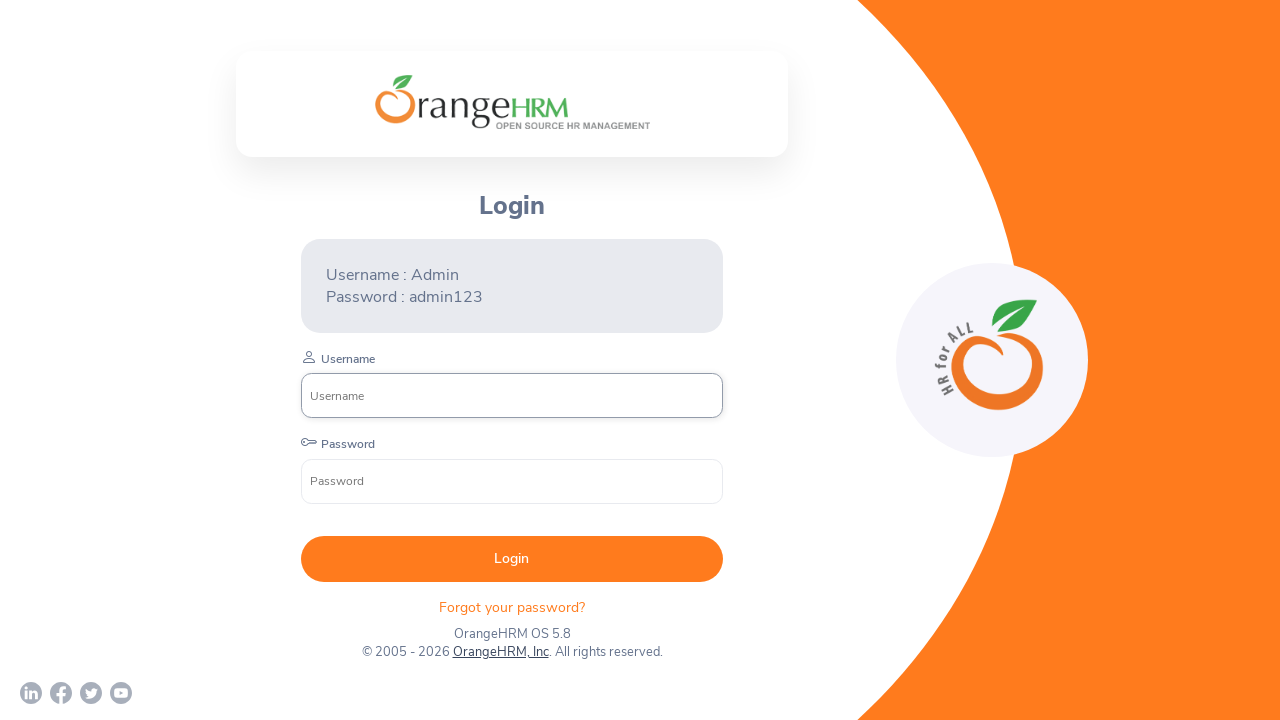

Navigated to OrangeHRM login page
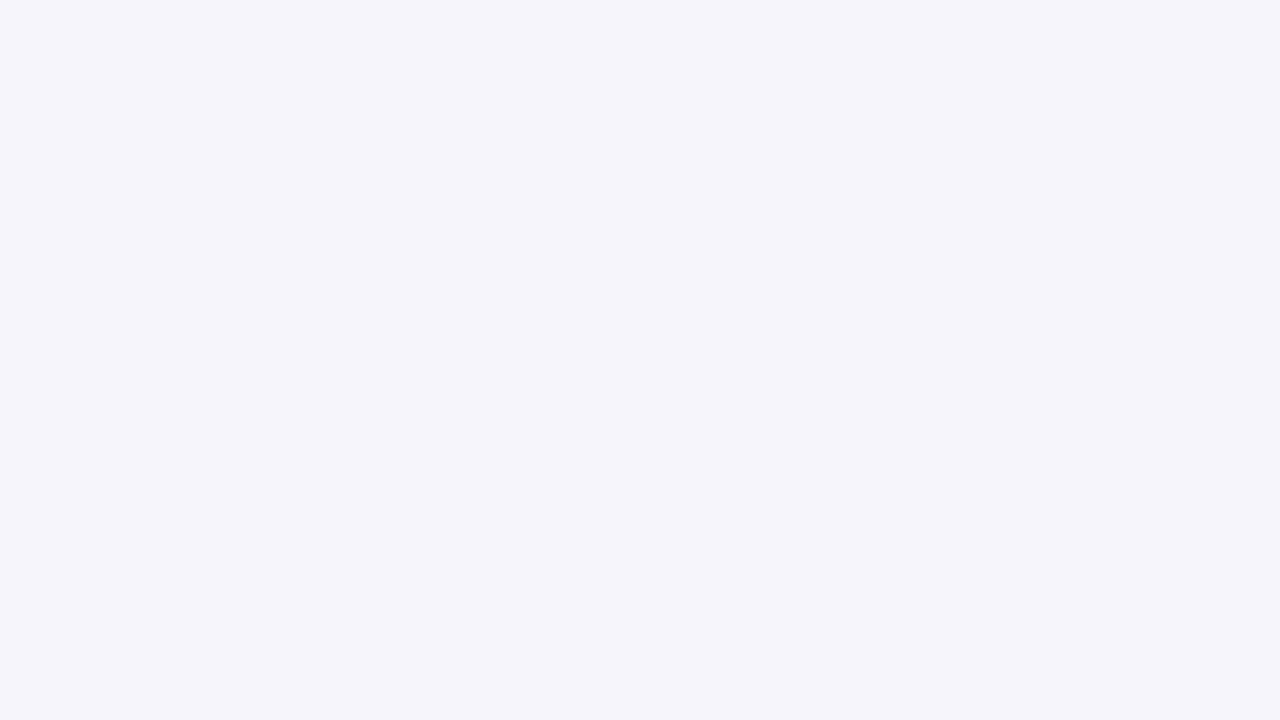

Verified username text element is displayed
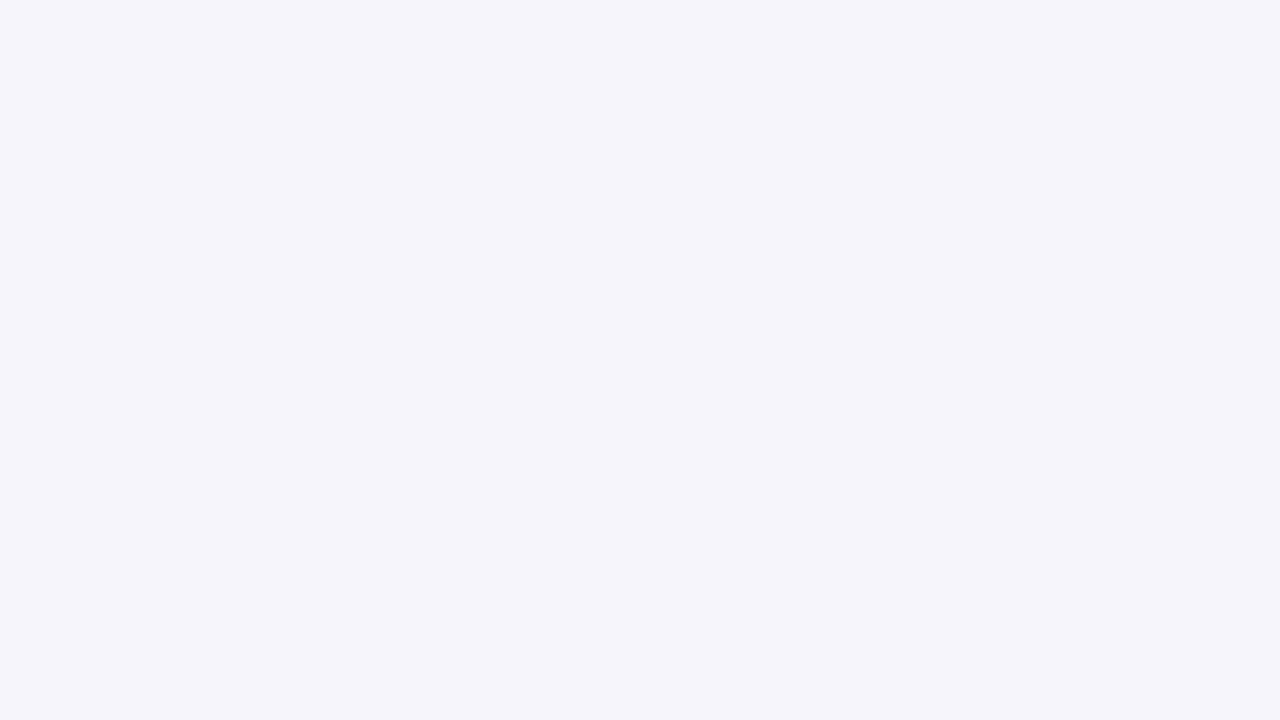

Verified password text element is displayed
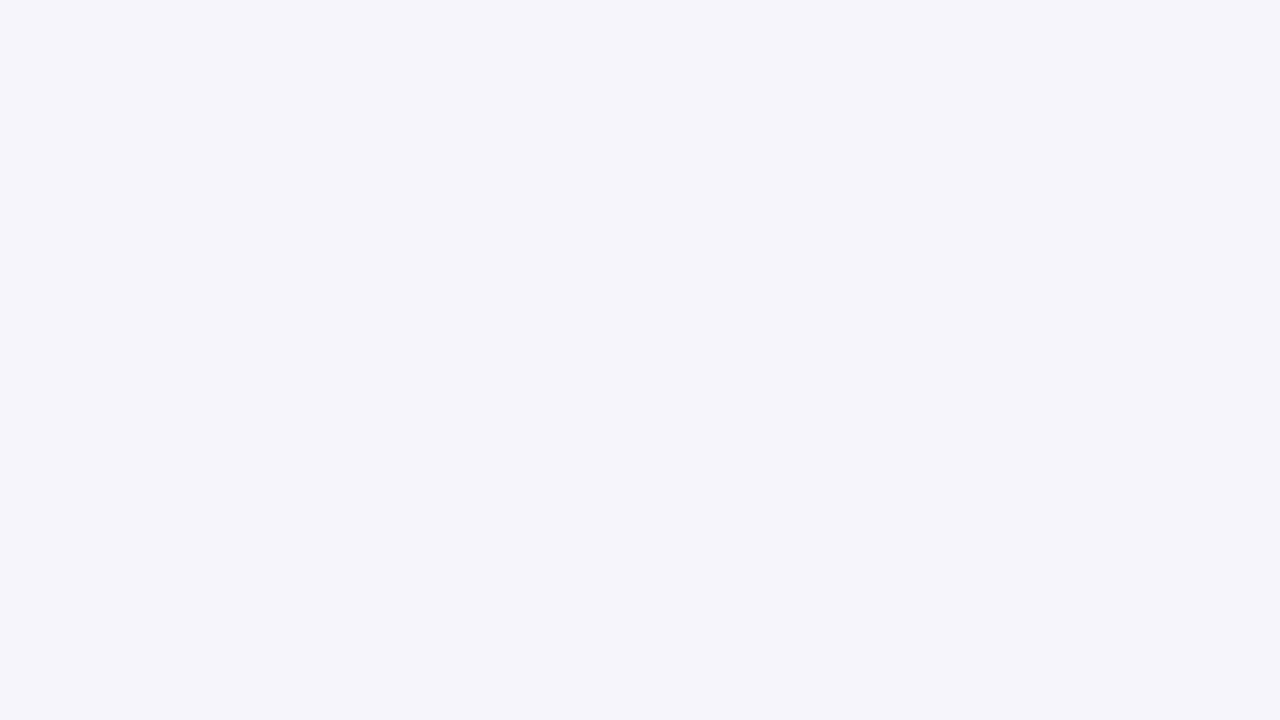

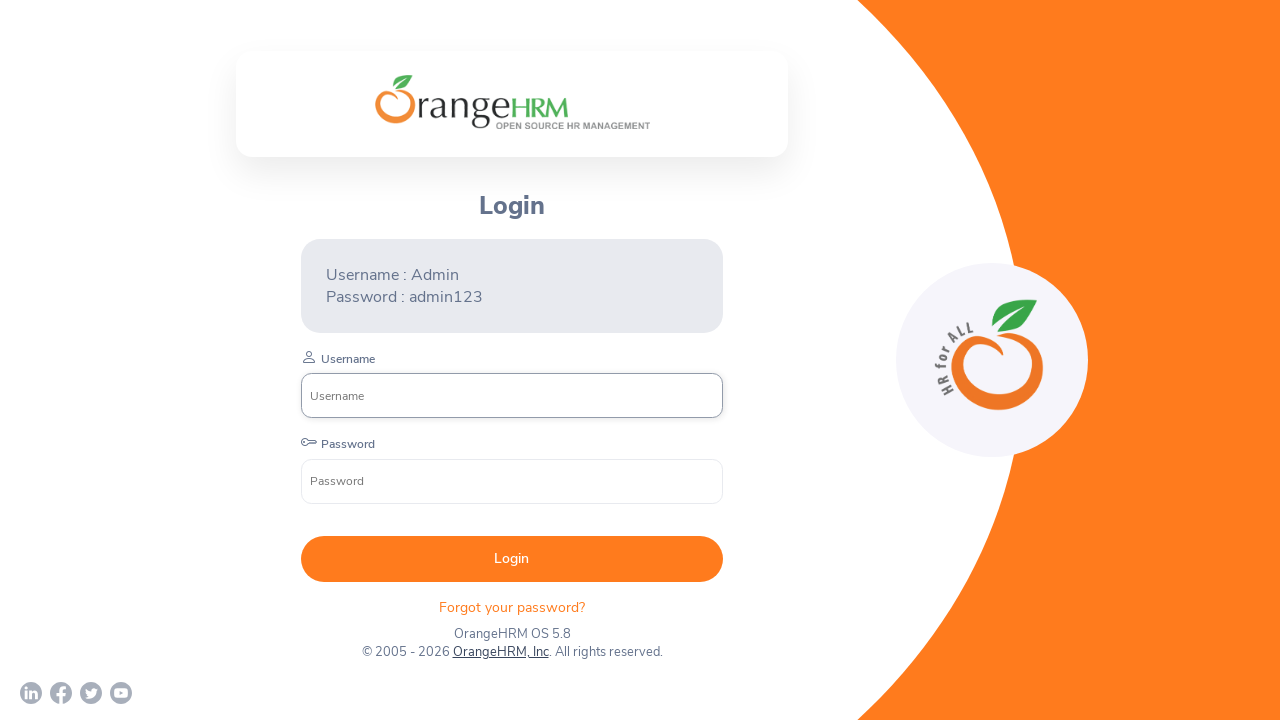